Tests clicking on a blue primary button on the UI Testing Playground class attribute challenge page, which demonstrates handling elements with dynamic class attributes.

Starting URL: http://uitestingplayground.com/classattr

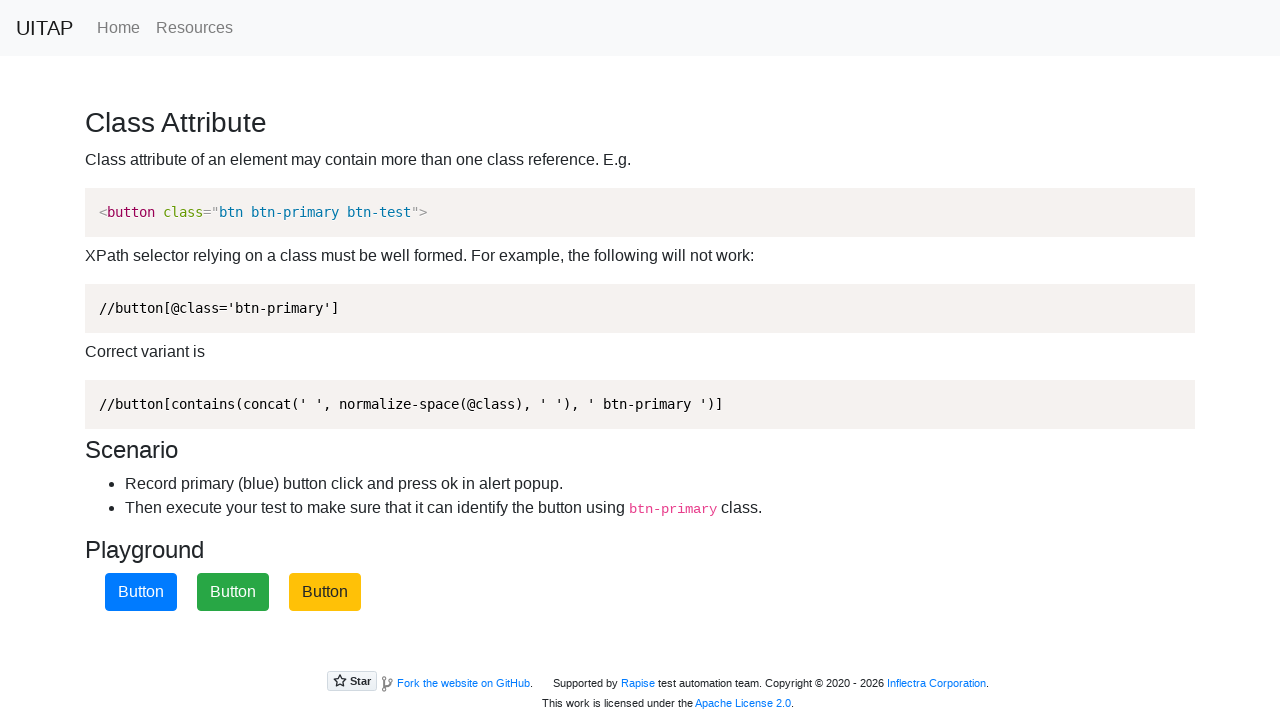

Clicked the blue primary button with dynamic class attributes at (141, 592) on .btn.btn-primary
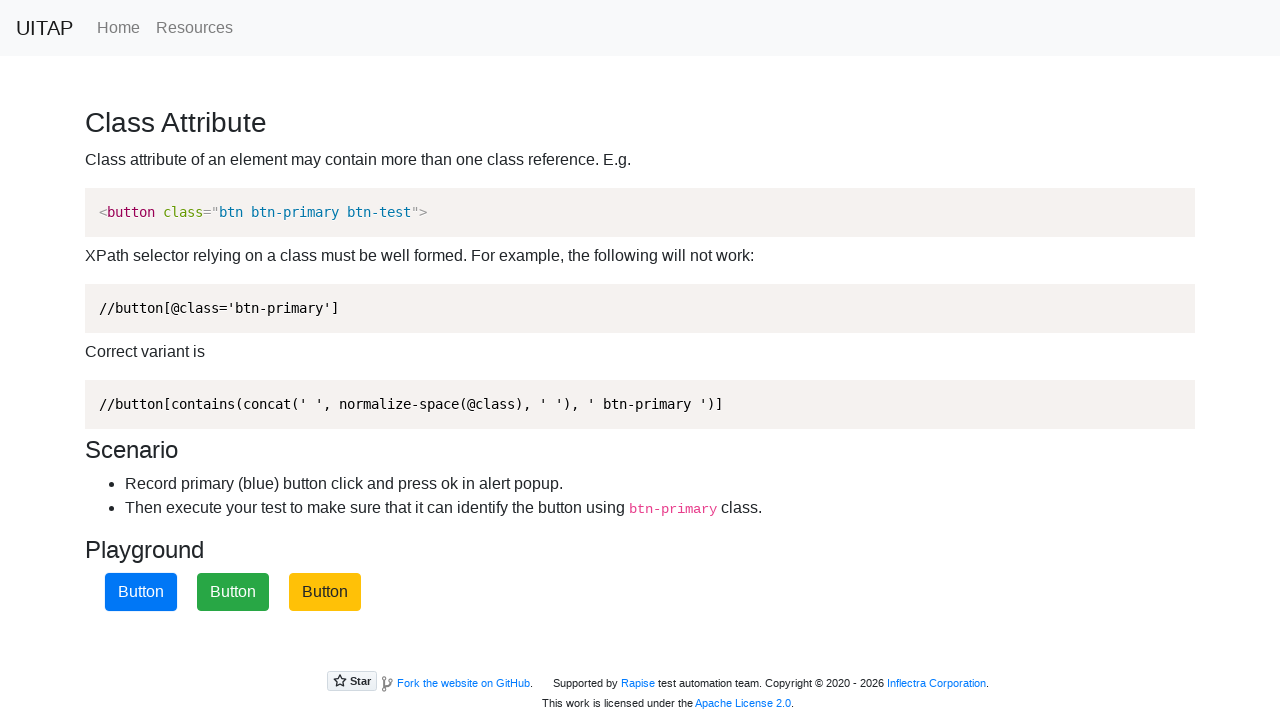

Waited 1 second to observe the result
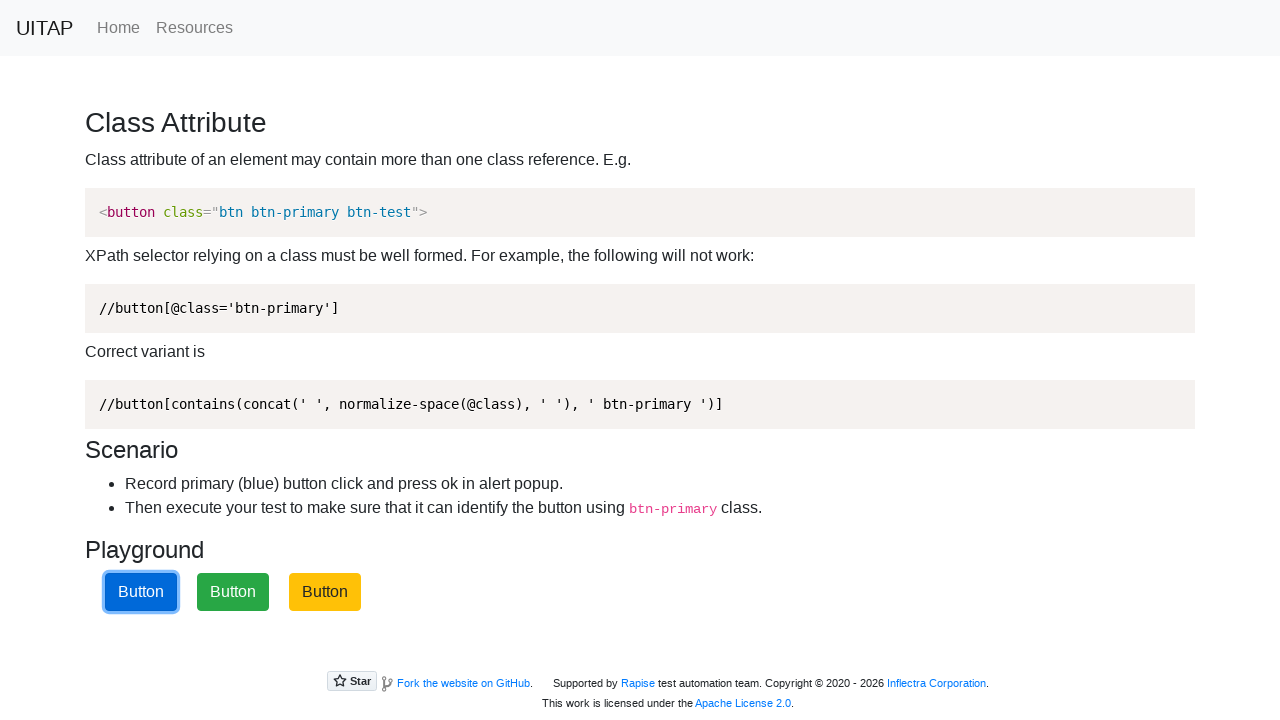

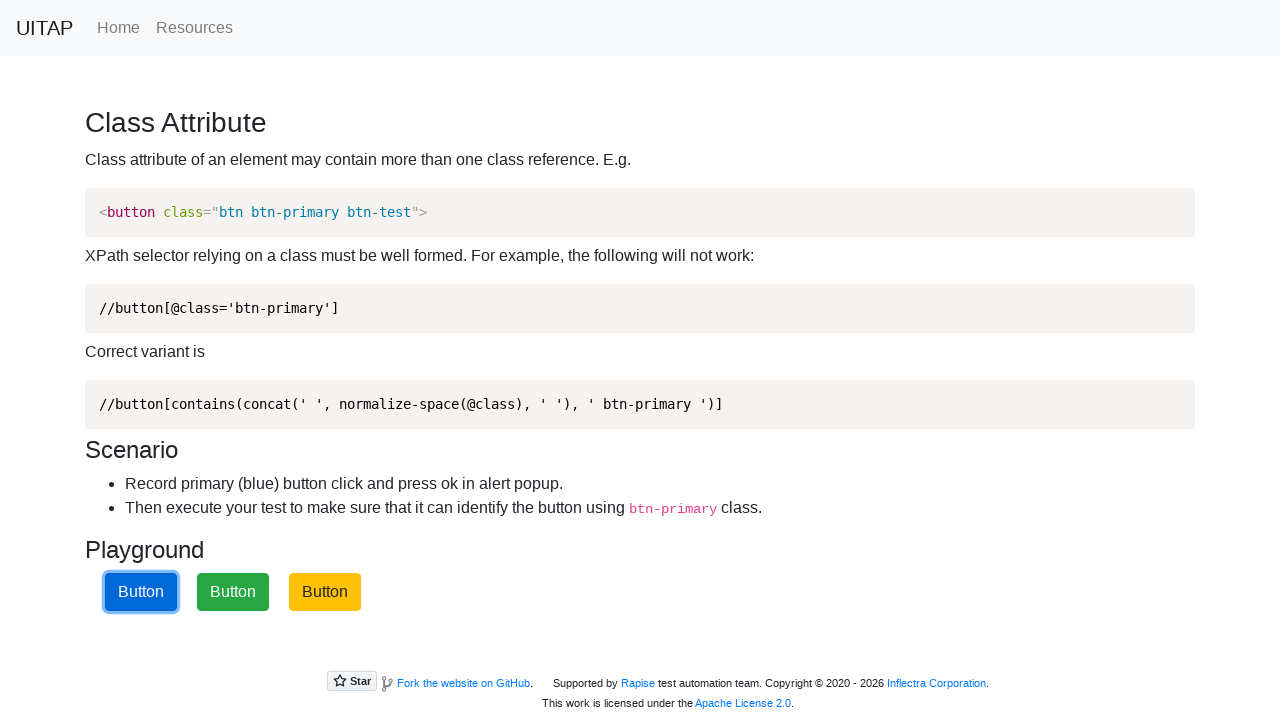